Navigates through pagination to find and select a checkbox for a specific city (Samsun) in a table

Starting URL: https://selectorshub.com/xpath-practice-page/

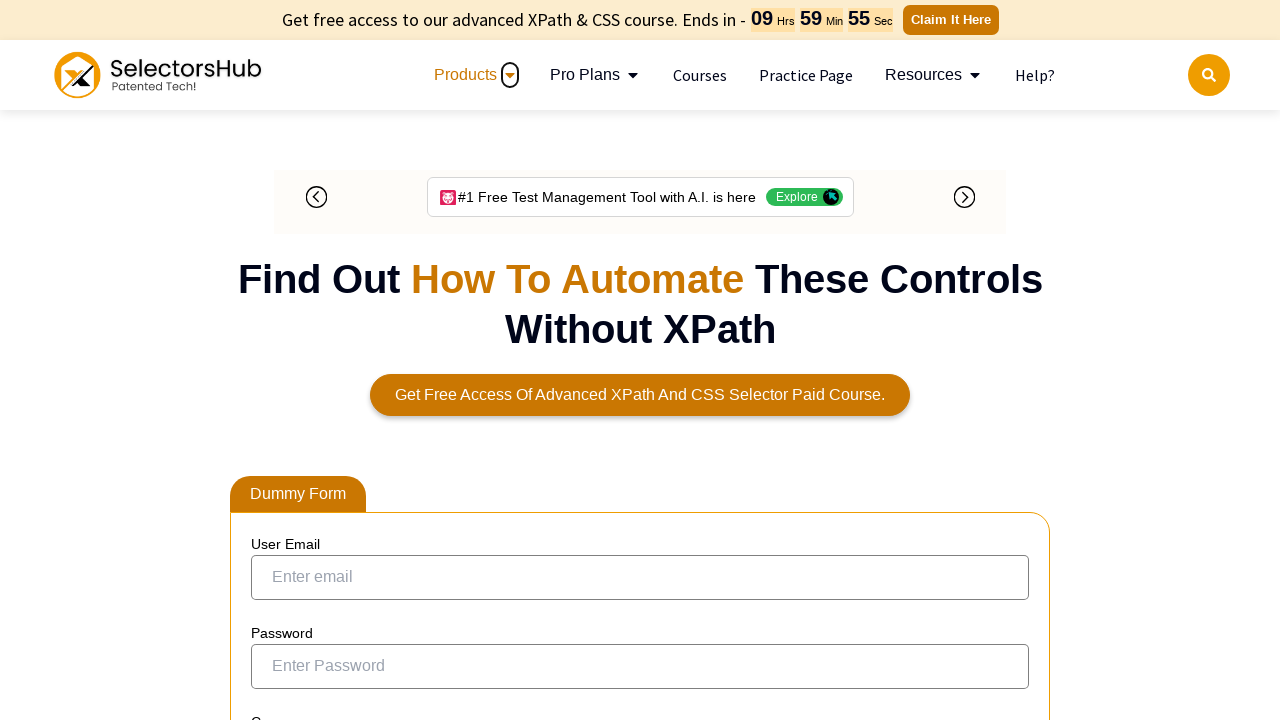

Found and selected checkbox for Samsun on page 1 at (266, 353) on xpath=//td[text()='Samsun']//preceding-sibling::td/child::input[@type='checkbox'
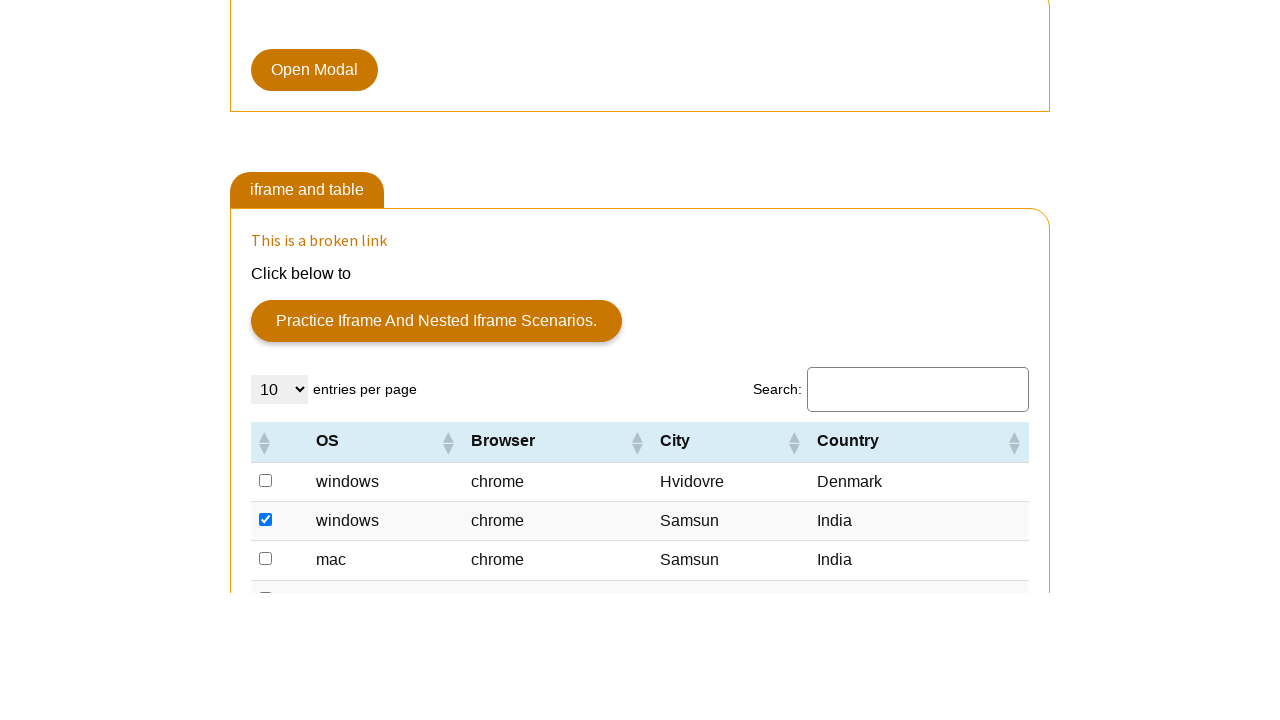

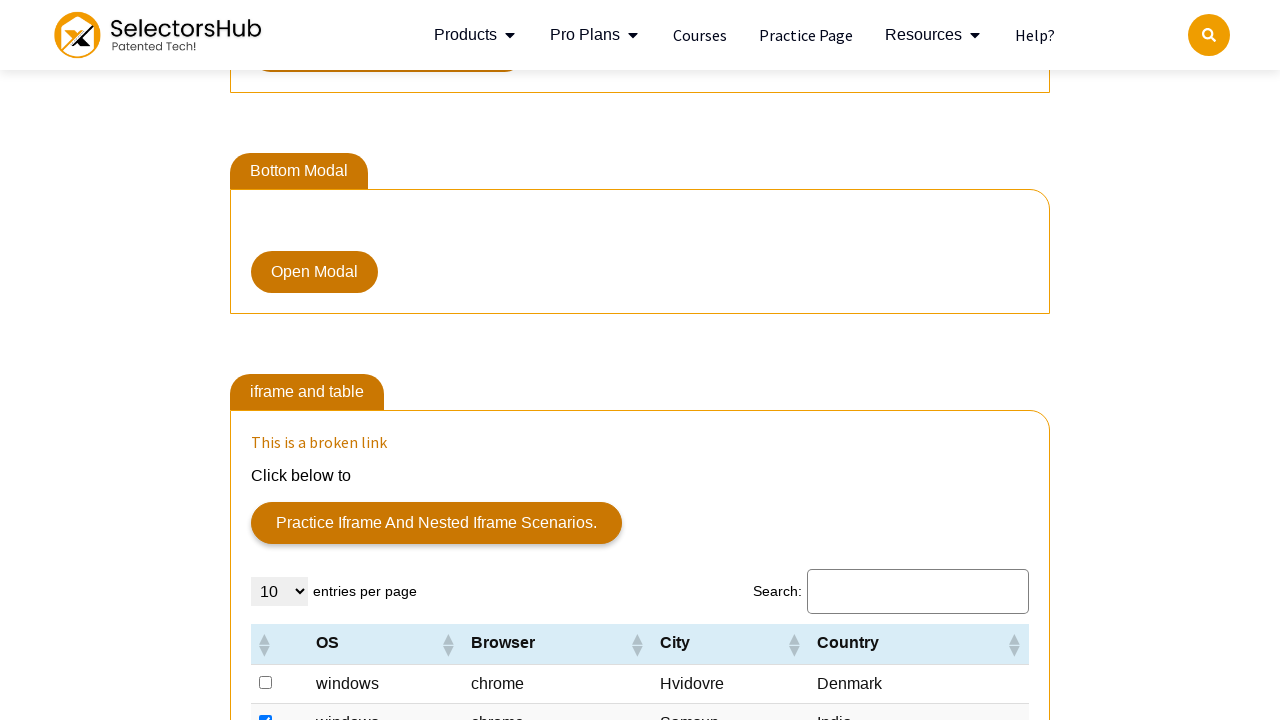